Navigates to the Repos project page and waits for it to load

Starting URL: https://kripple.github.io/repos

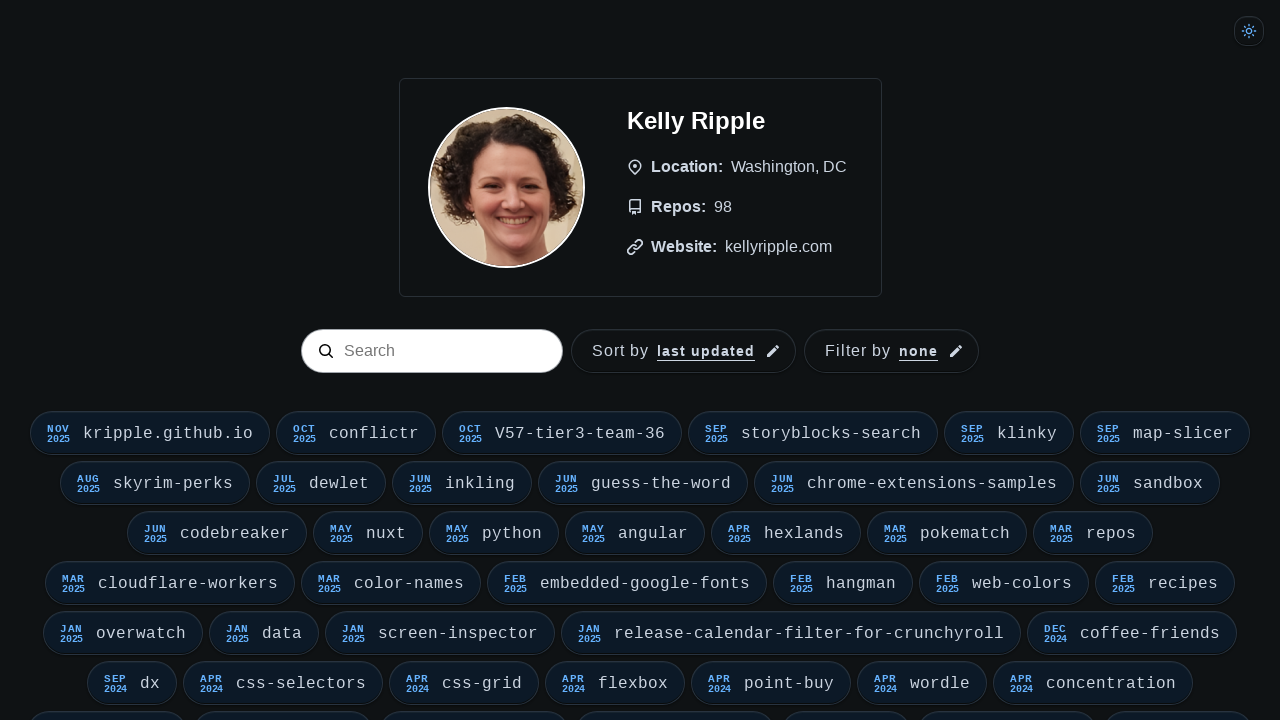

Set viewport size to 1440x1000
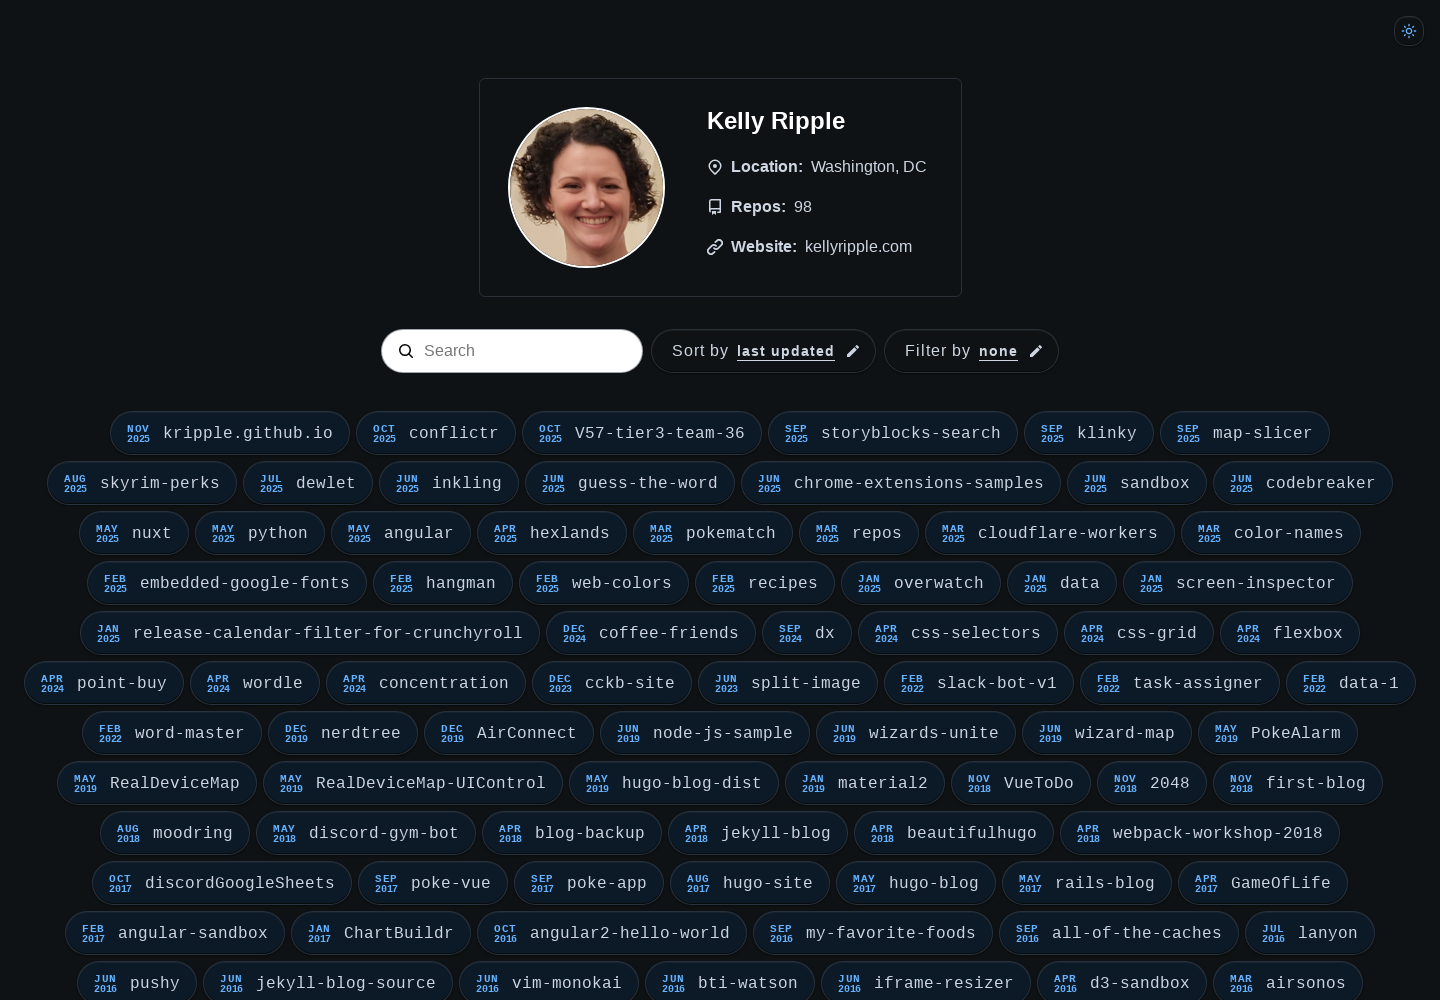

Waited for page to fully render
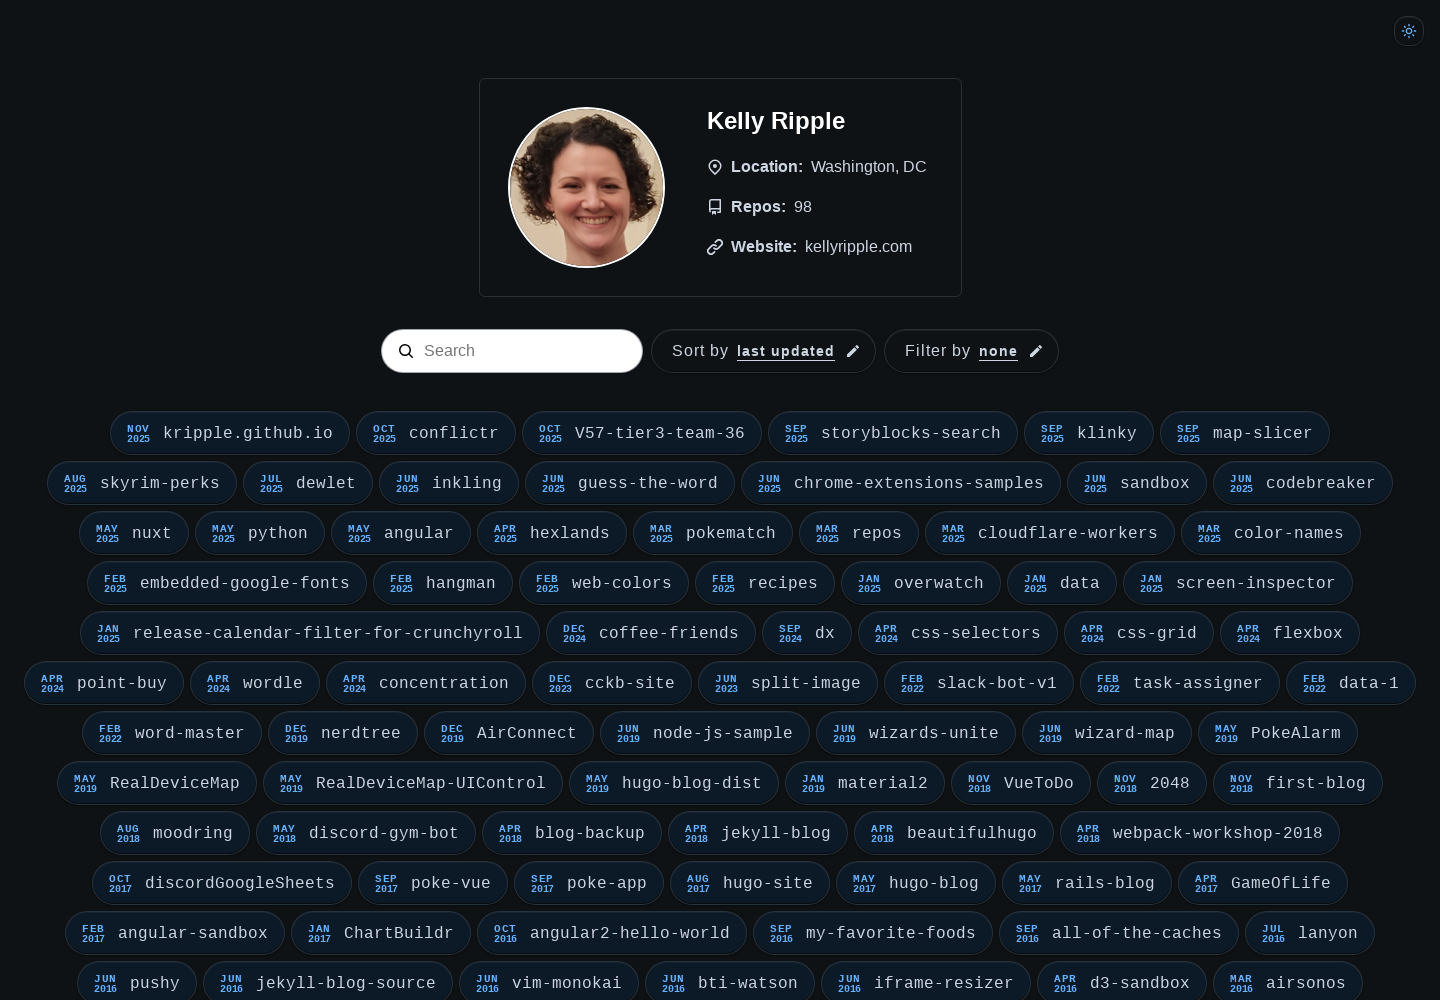

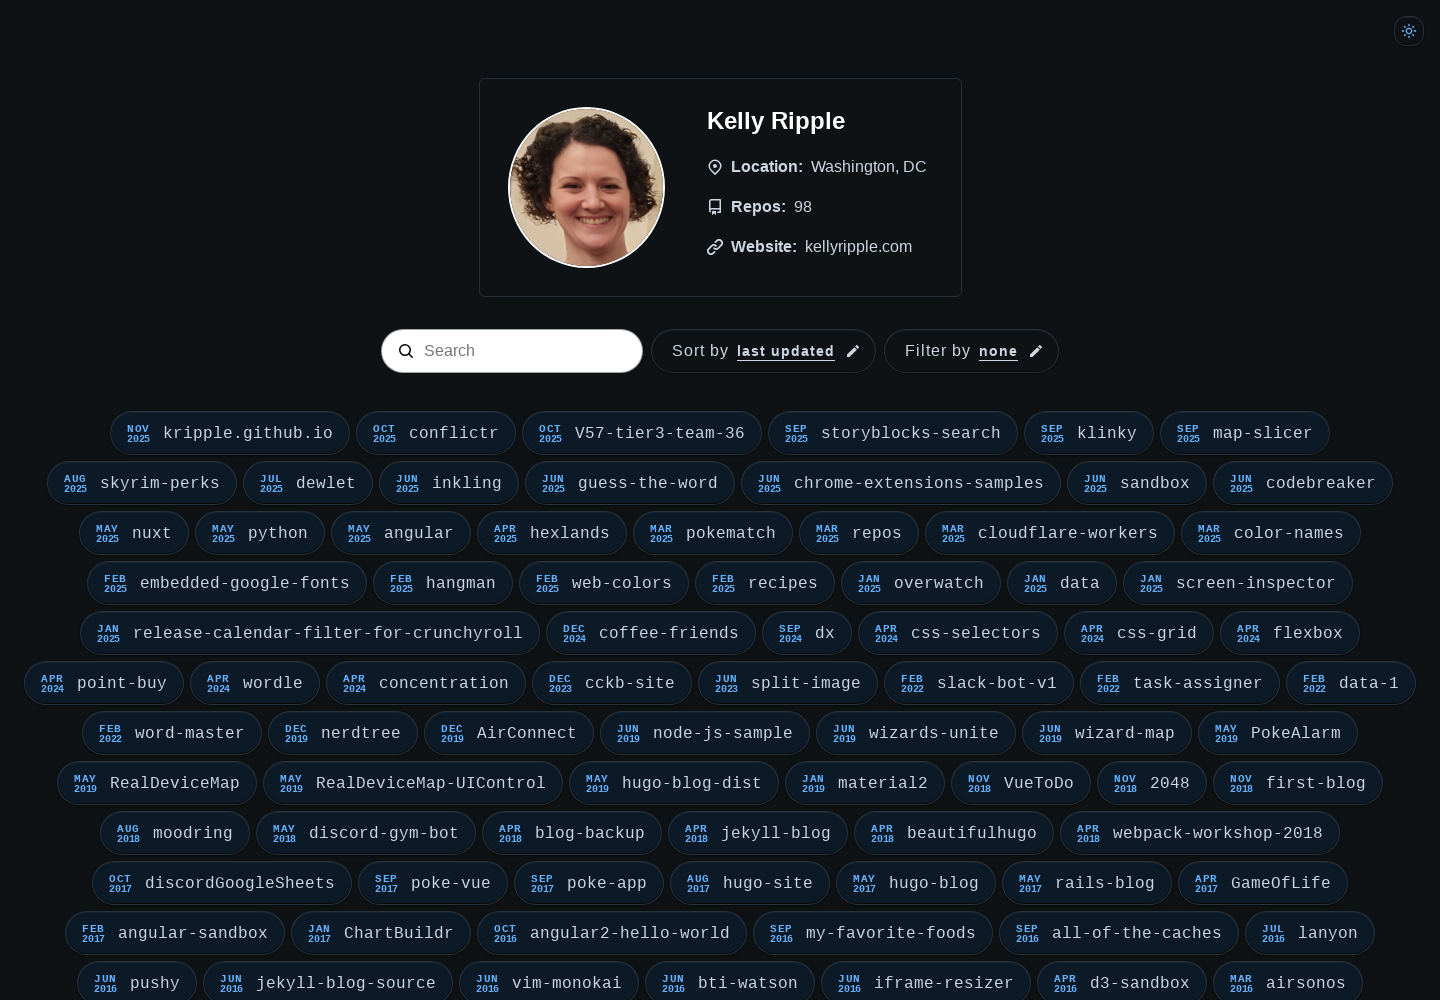